Tests the student registration form on DemoQA by filling mandatory fields (first name, last name, phone number, gender) and submitting the form, then verifies a modal appears confirming submission.

Starting URL: https://demoqa.com/automation-practice-form

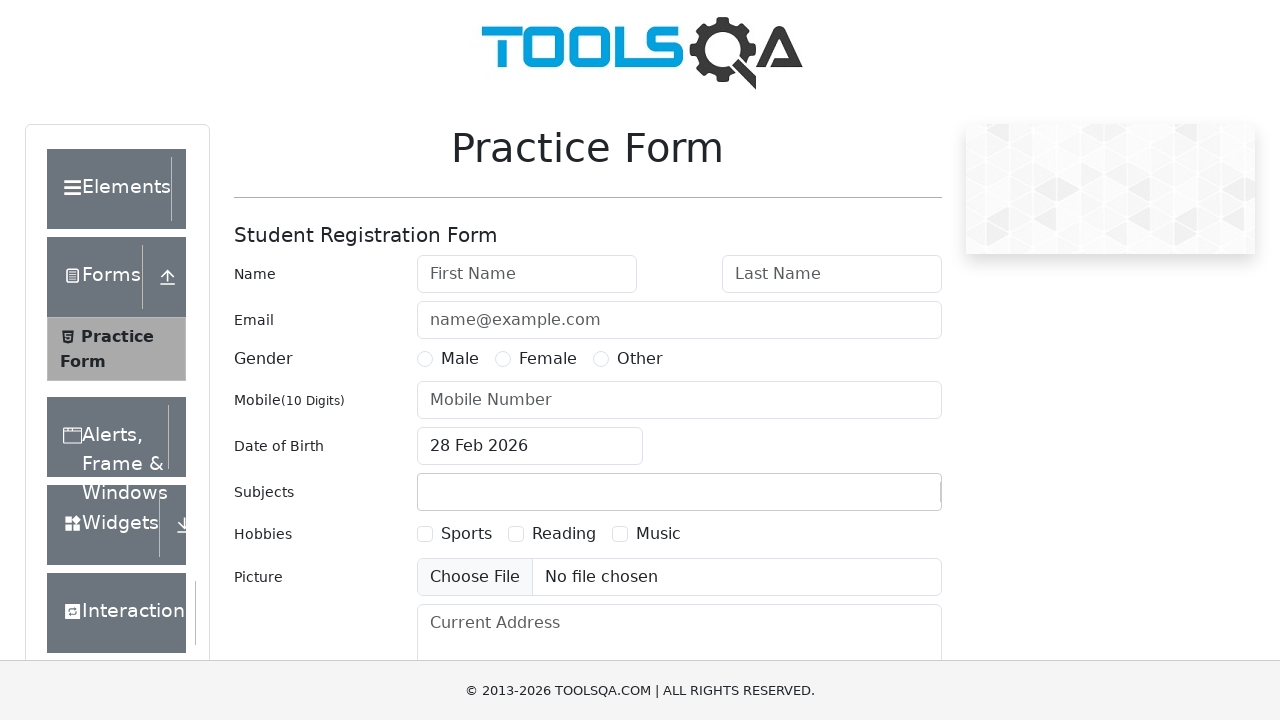

Filled first name field with 'QAMinds' on #firstName
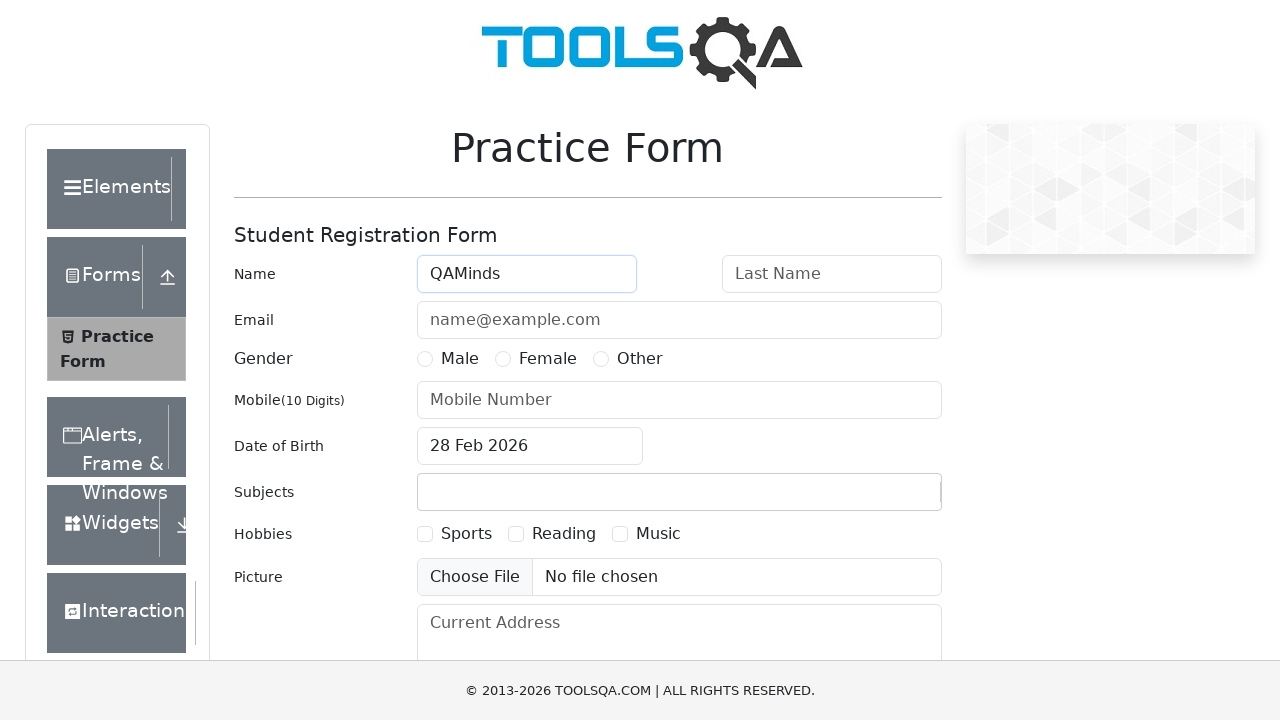

Filled last name field with 'Selenium' on #lastName
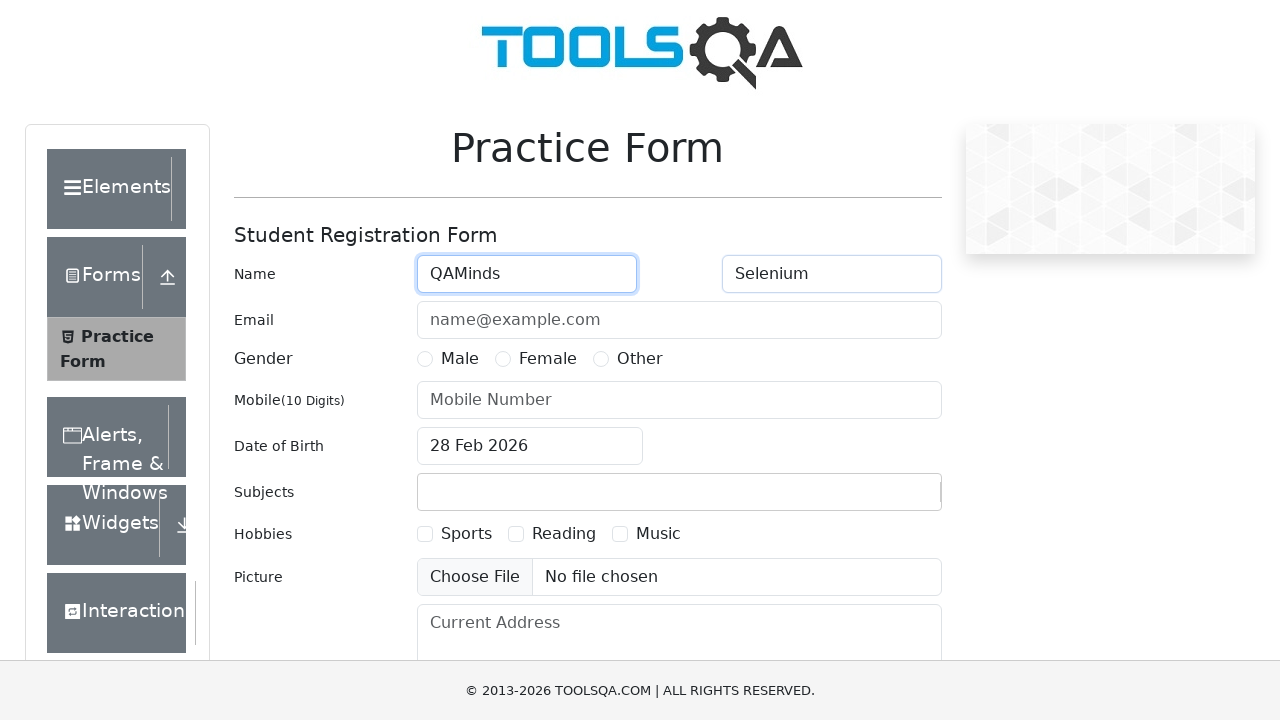

Filled phone number field with '9511962437' on #userNumber
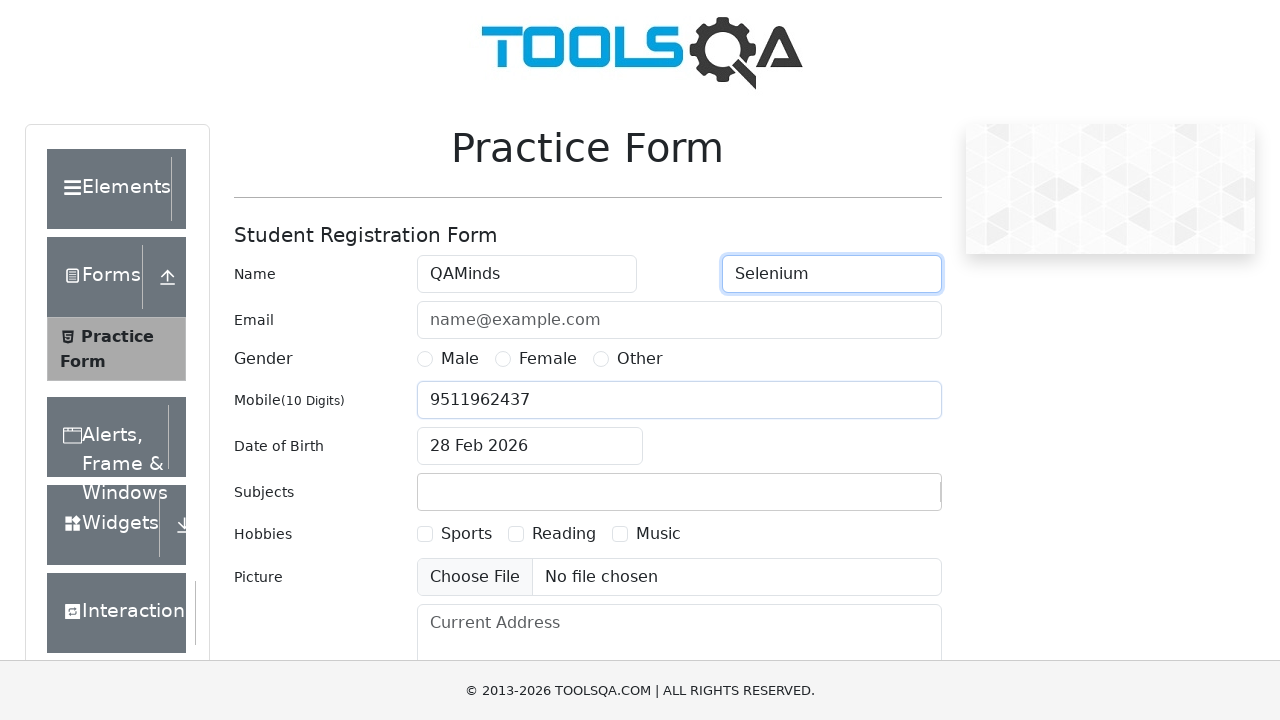

Selected Male gender option at (460, 359) on label[for='gender-radio-1']
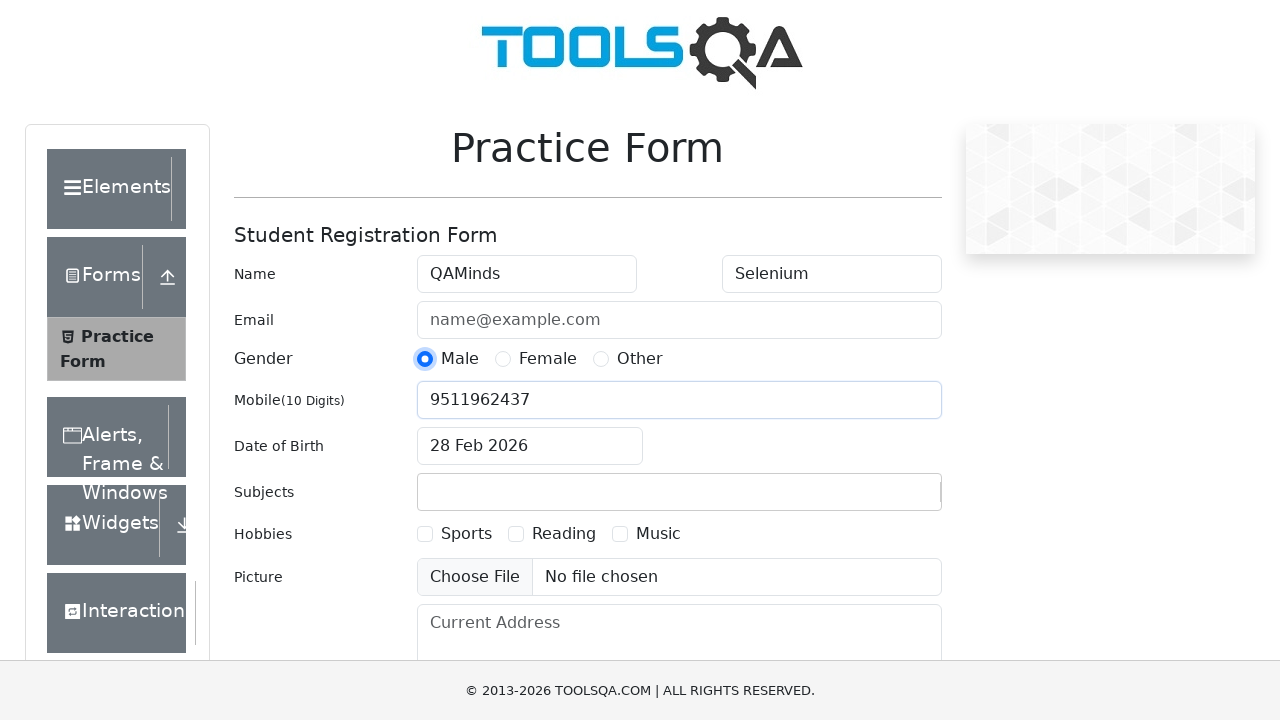

Clicked submit button to submit the form at (885, 499) on #submit
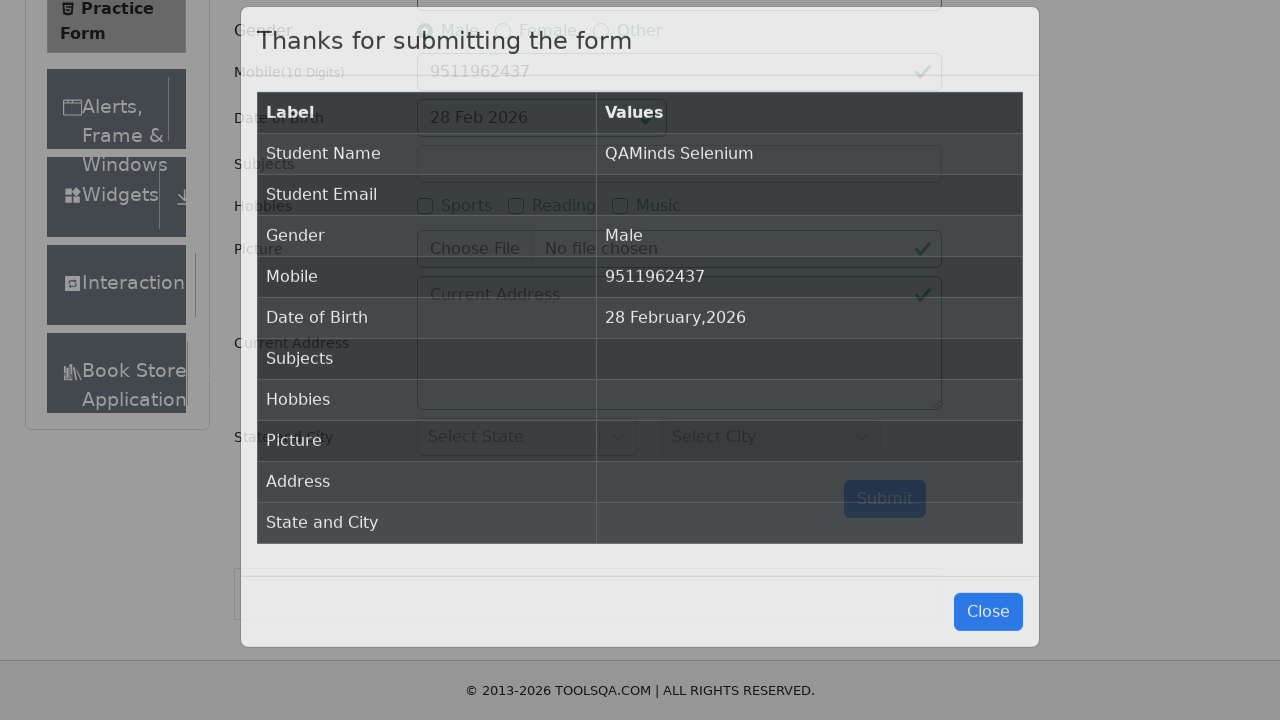

Confirmation modal appeared confirming form submission
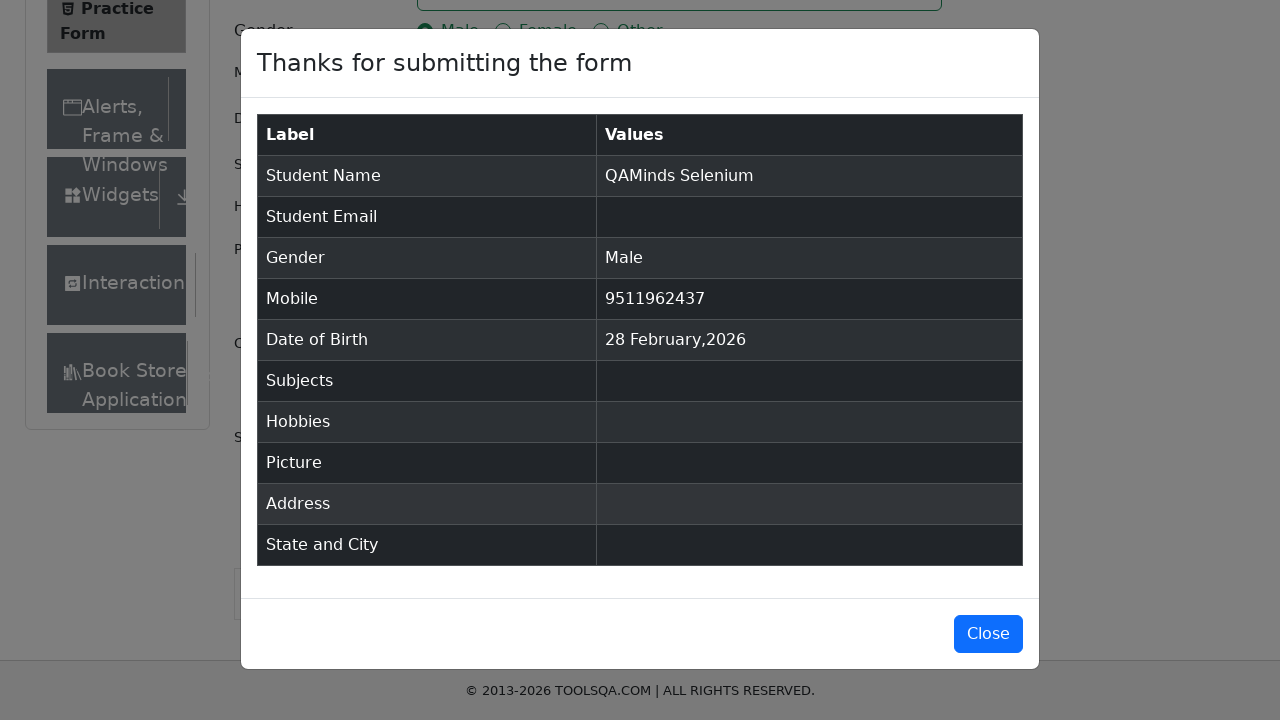

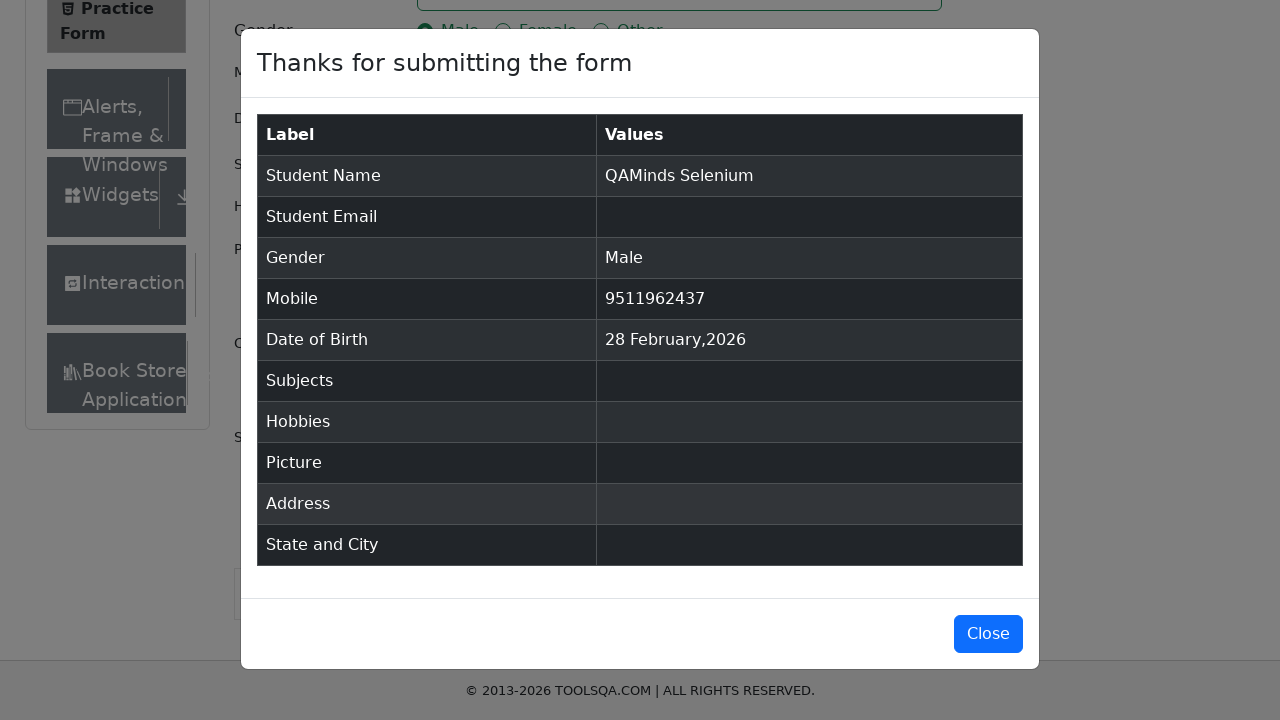